Navigates to Home, then Monitors category, and selects ASUS Full HD monitor to verify its price is displayed correctly as $230

Starting URL: https://demoblaze.com/

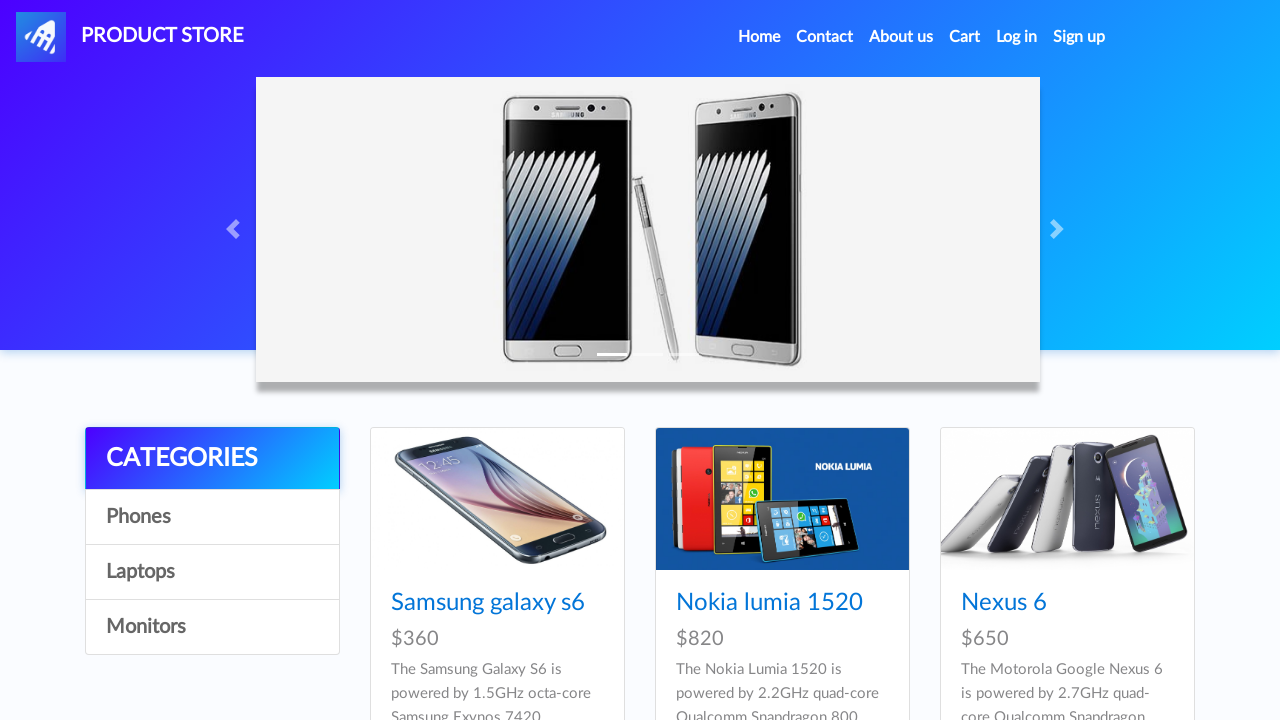

Clicked Home link to navigate to home page at (759, 37) on a:has-text('Home (current)')
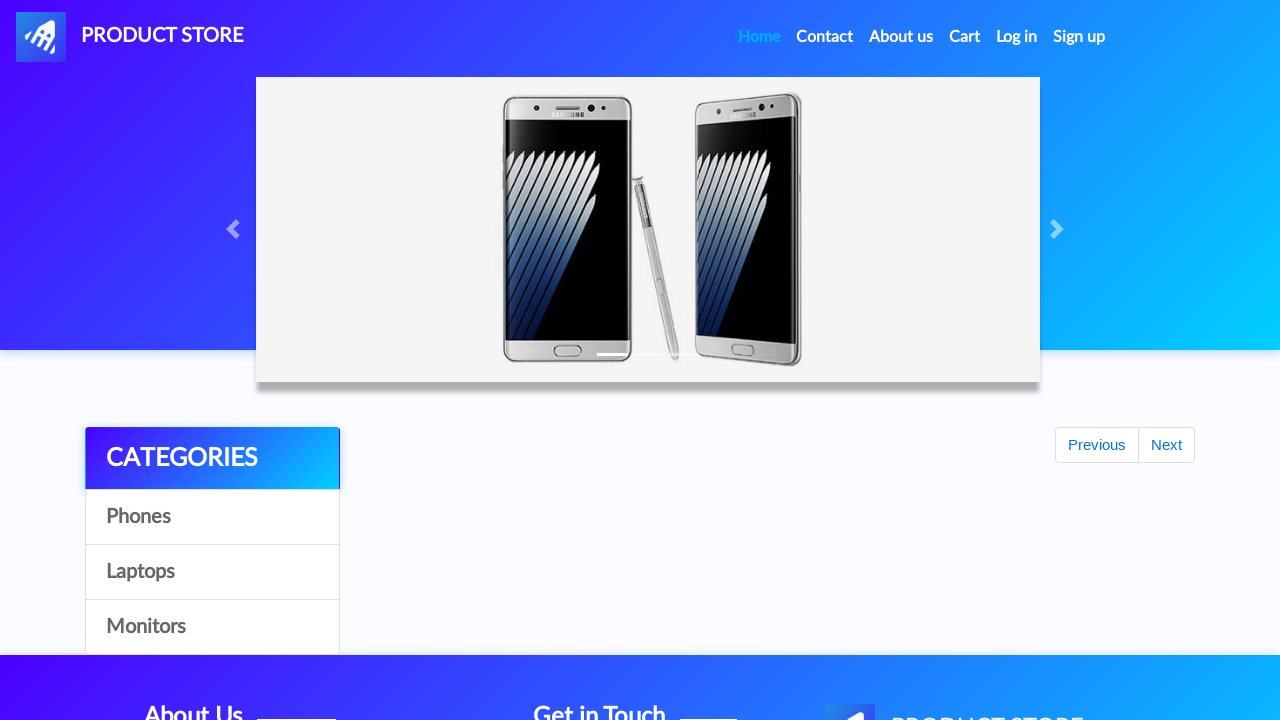

Clicked Monitors category at (212, 627) on a:text('Monitors')
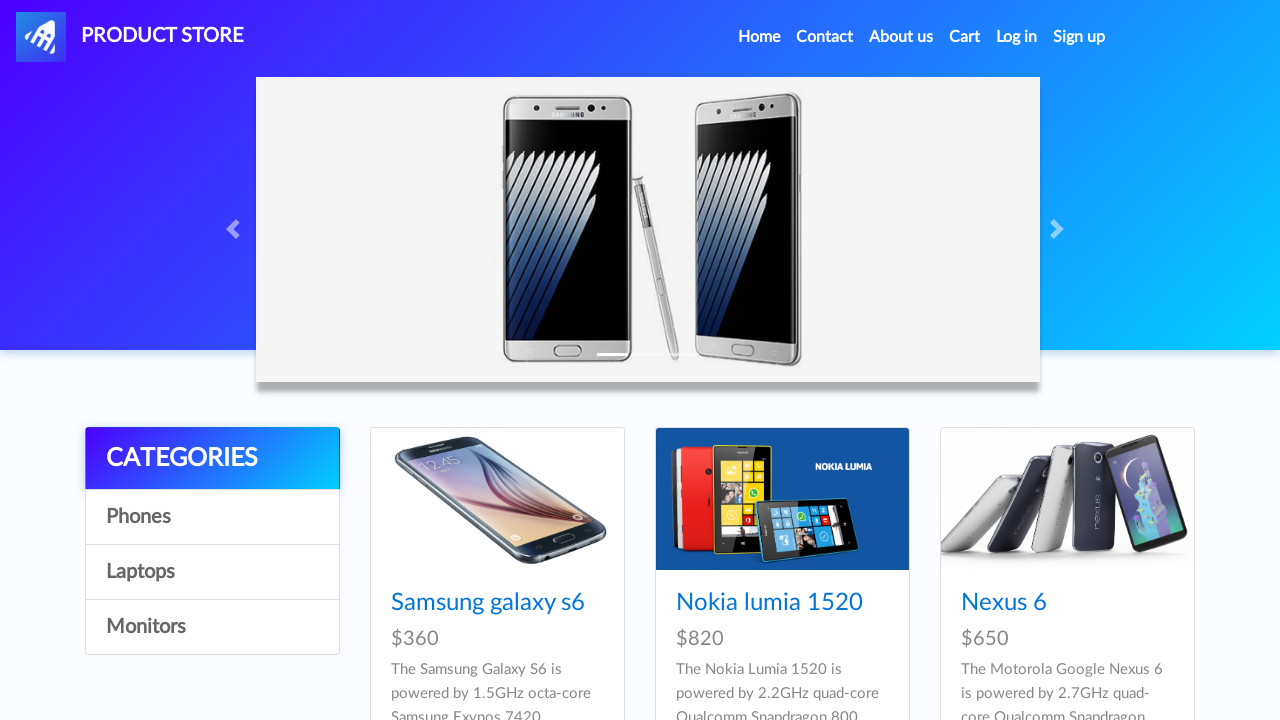

Clicked ASUS Full HD monitor product at (749, 603) on a:text('ASUS Full HD')
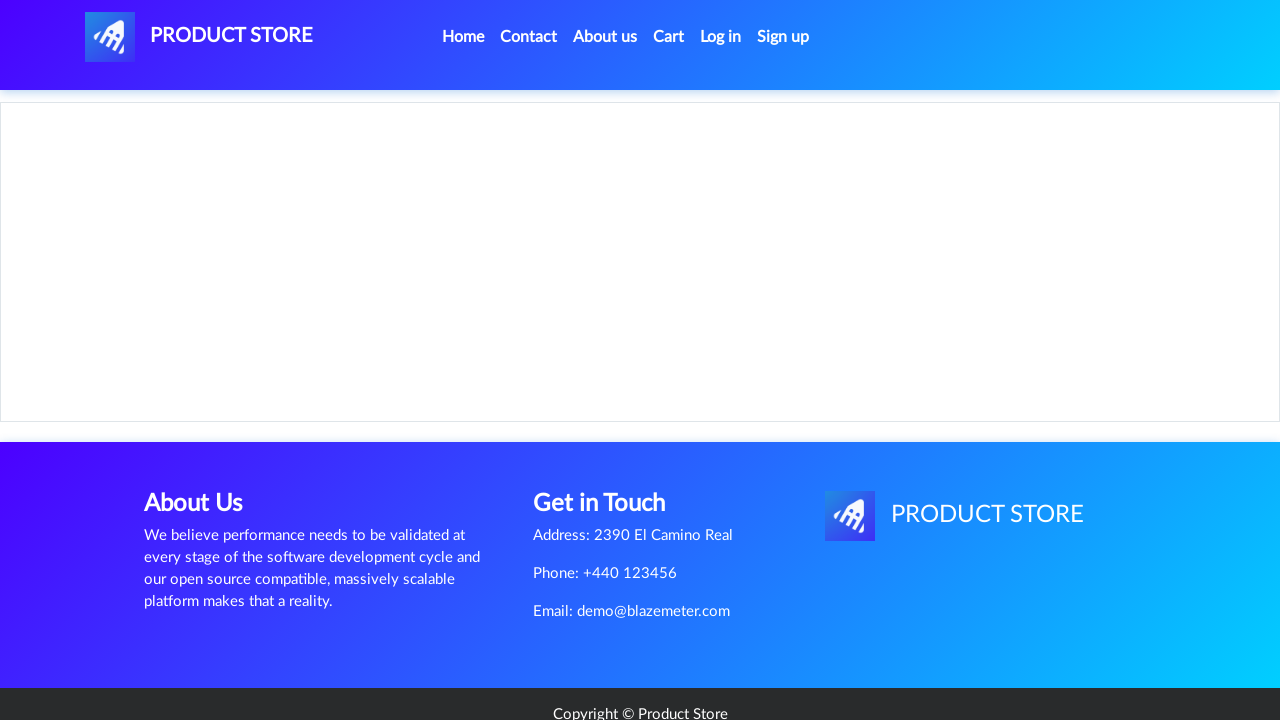

Price container loaded and displayed (verified $230 price)
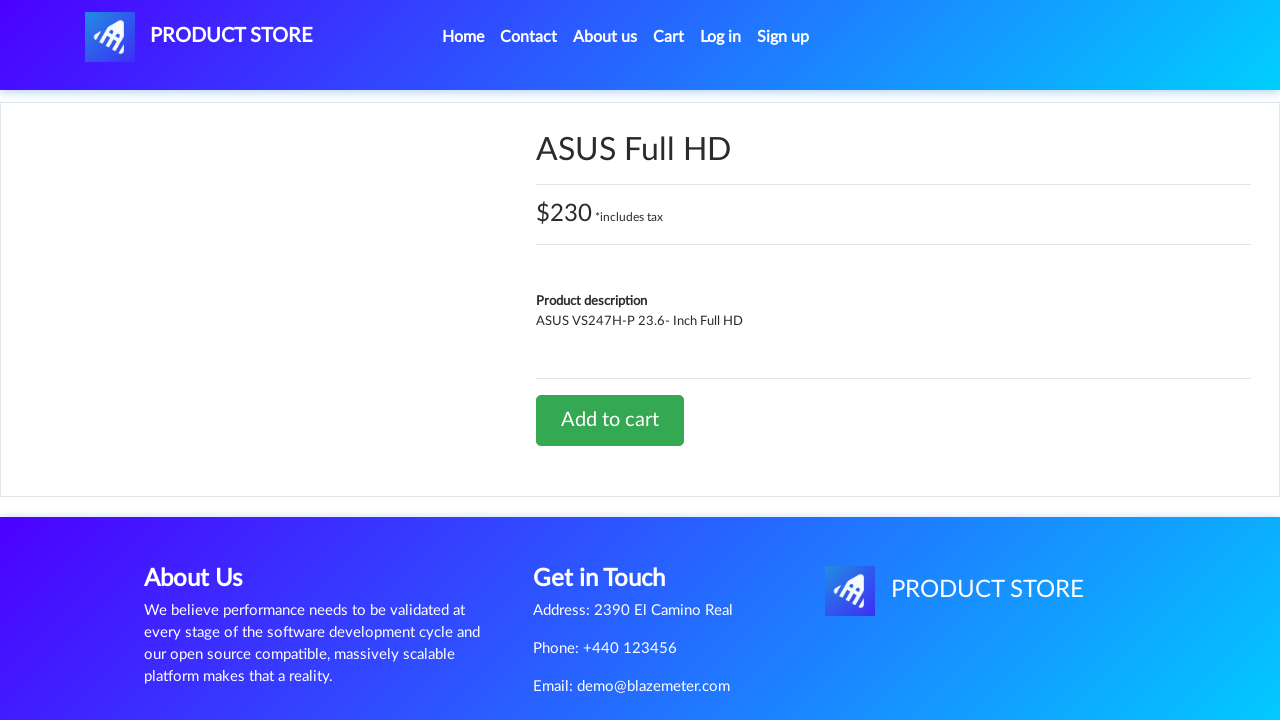

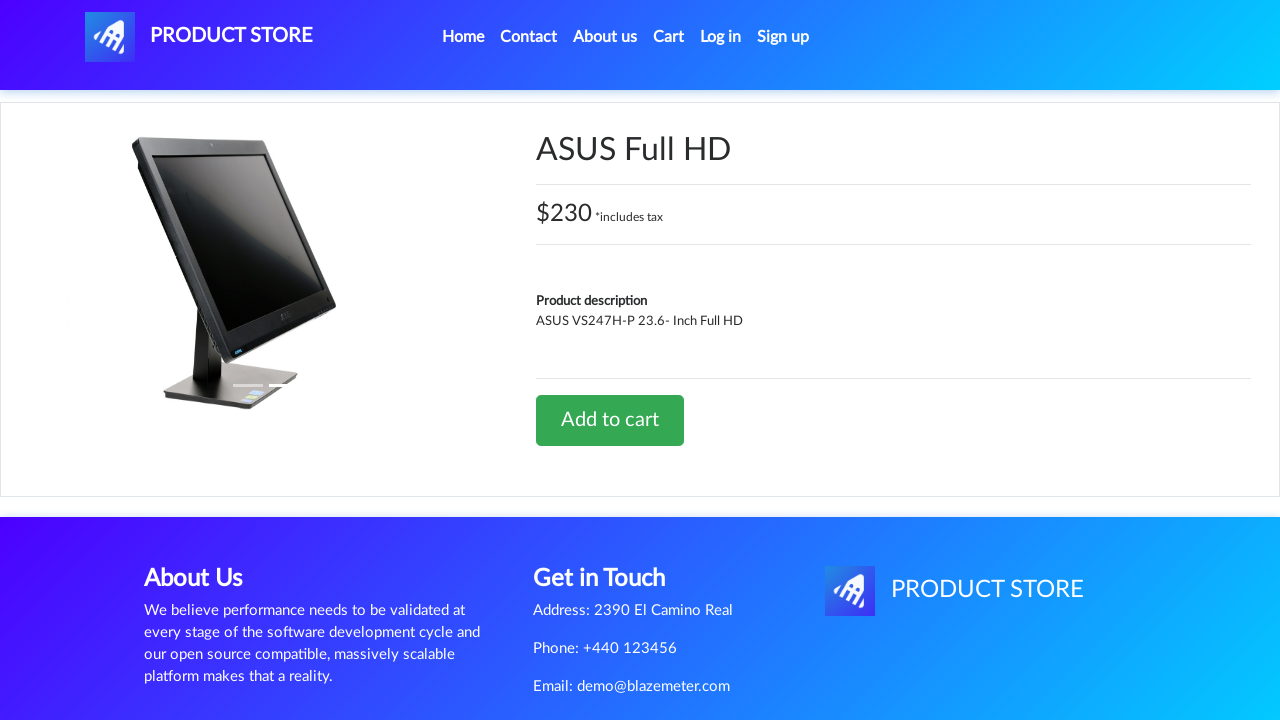